Navigates to three different retail/banking websites (Lloyds Bank, Burberry, and Boots) and captures the current URL of each page after navigation.

Starting URL: https://www.lloydsbank.com

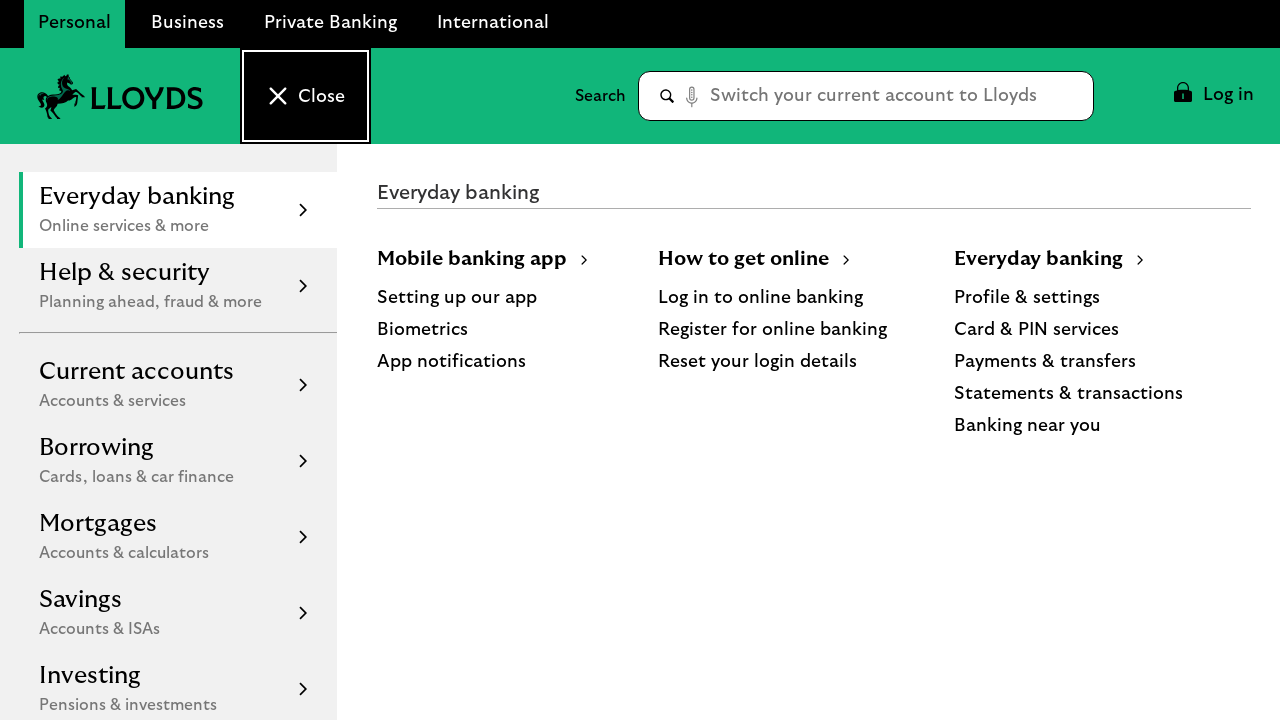

Waited for Lloyds Bank page to reach domcontentloaded state
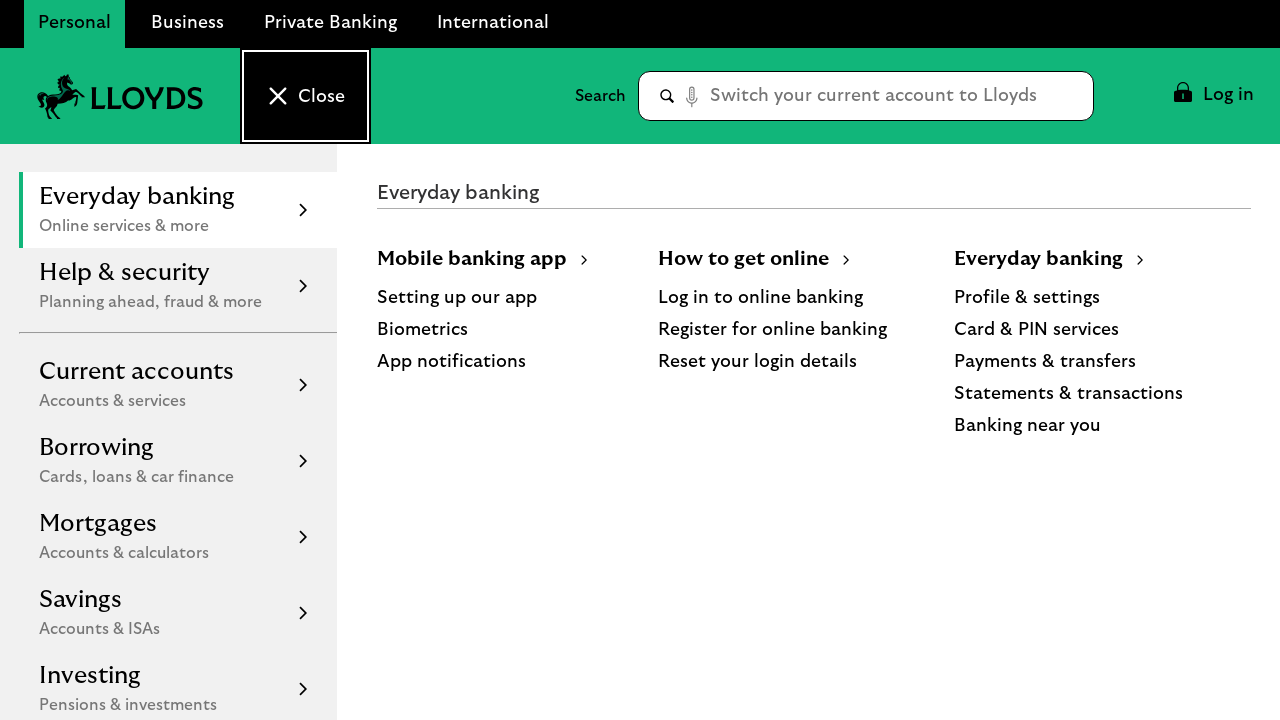

Captured current URL from Lloyds Bank: https://www.lloydsbank.com/
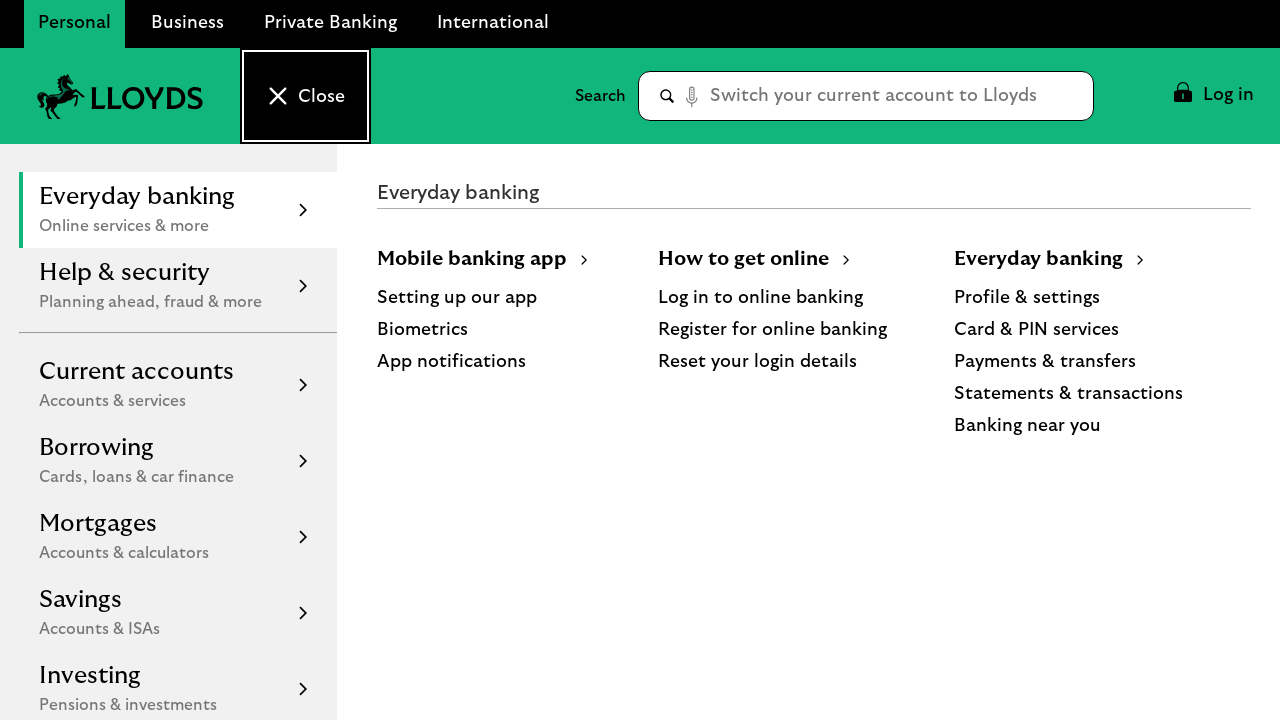

Navigated to Burberry UK website
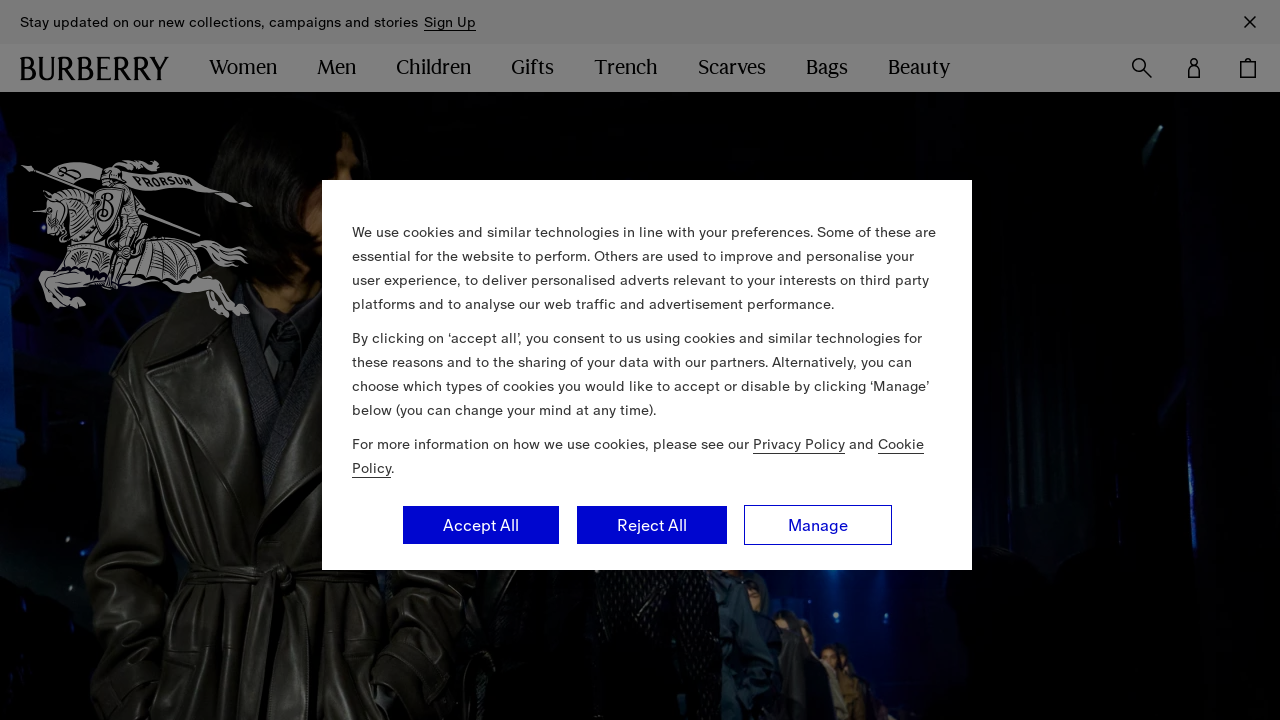

Waited for Burberry page to reach domcontentloaded state
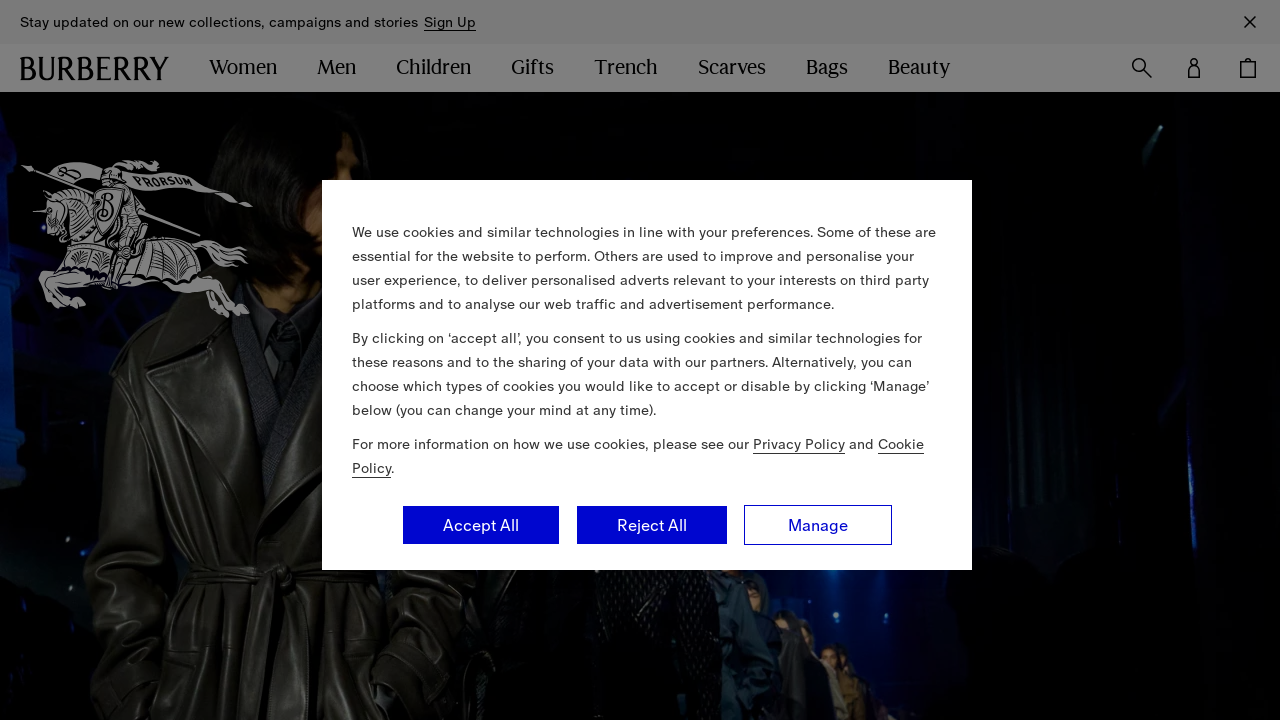

Captured current URL from Burberry: https://uk.burberry.com/
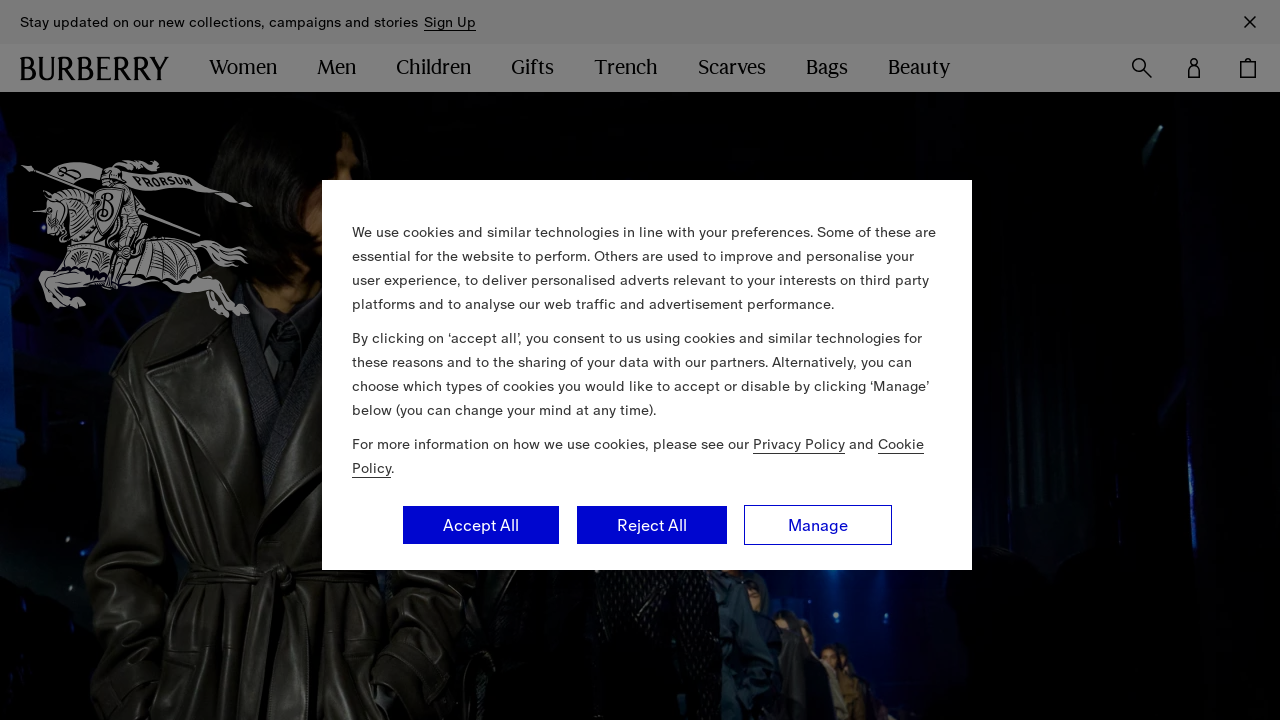

Navigated to Boots website
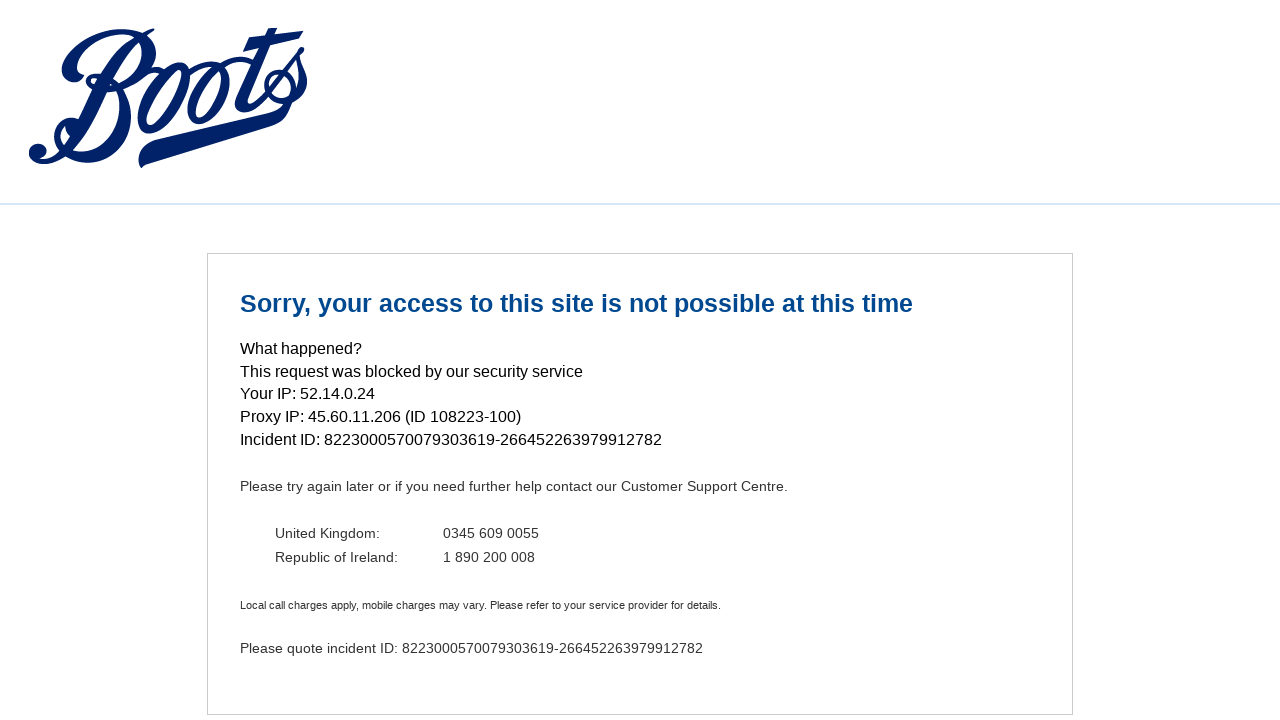

Waited for Boots page to reach domcontentloaded state
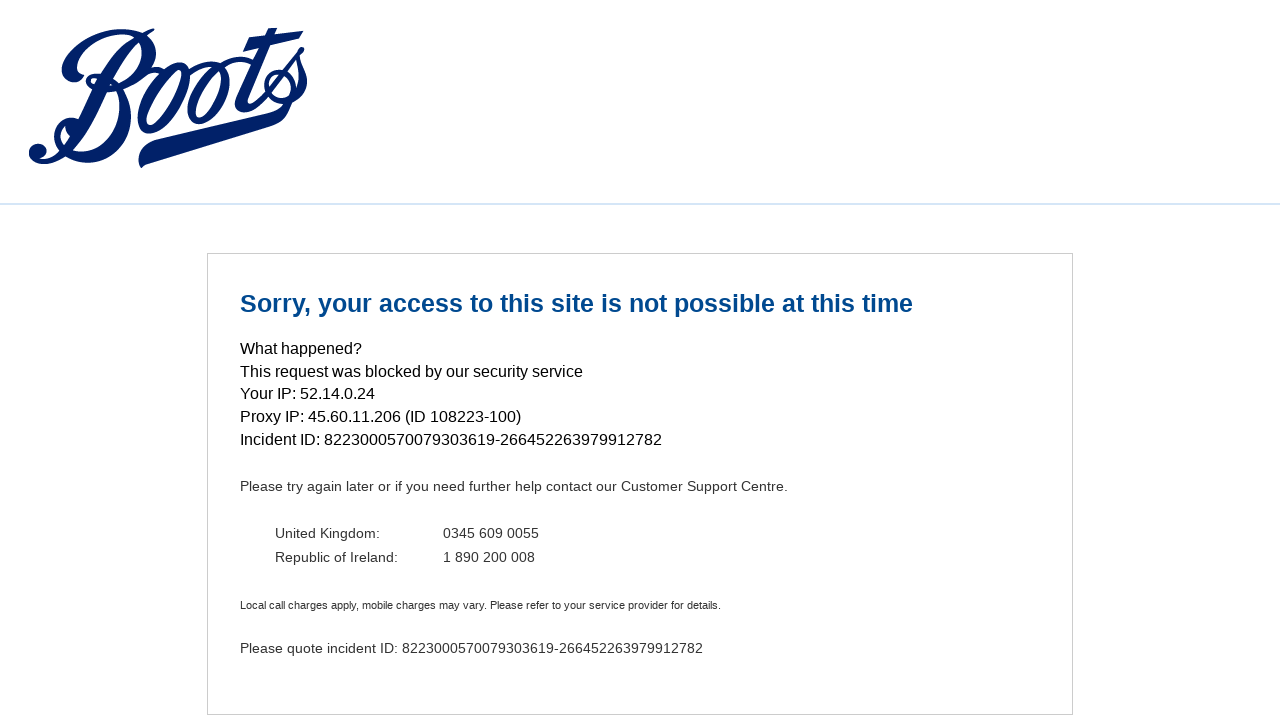

Captured current URL from Boots: https://www.boots.com/
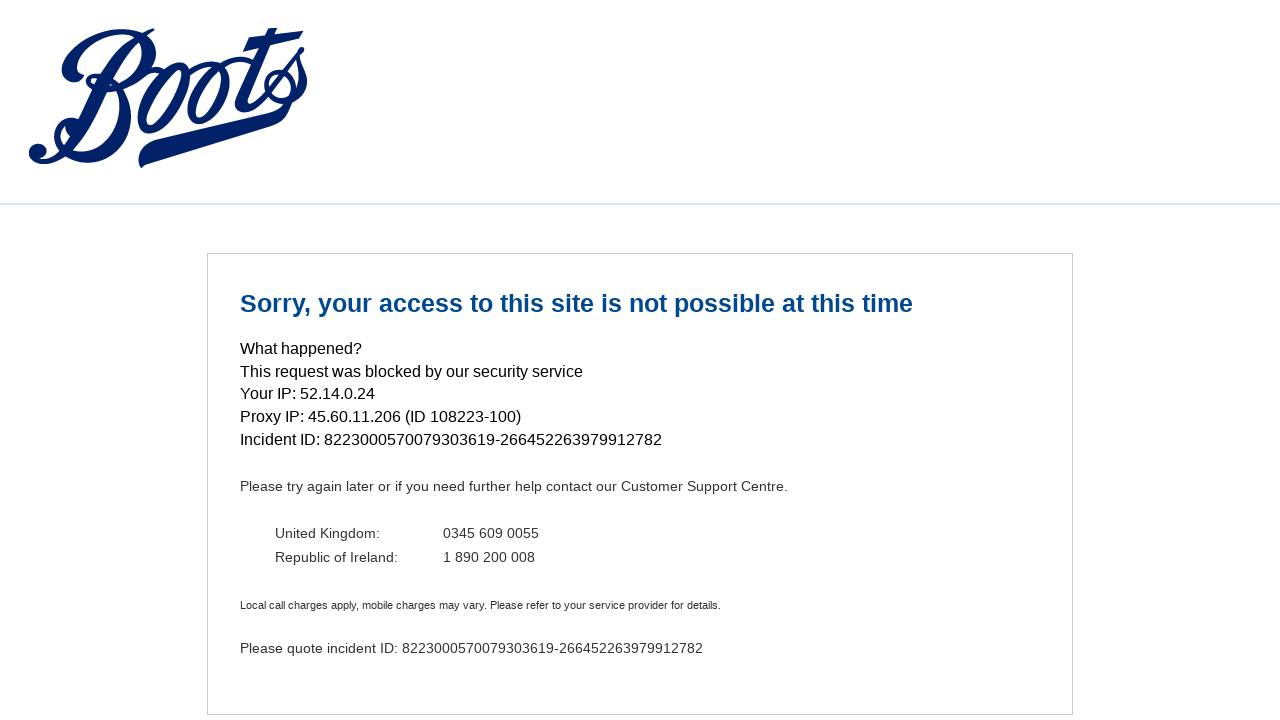

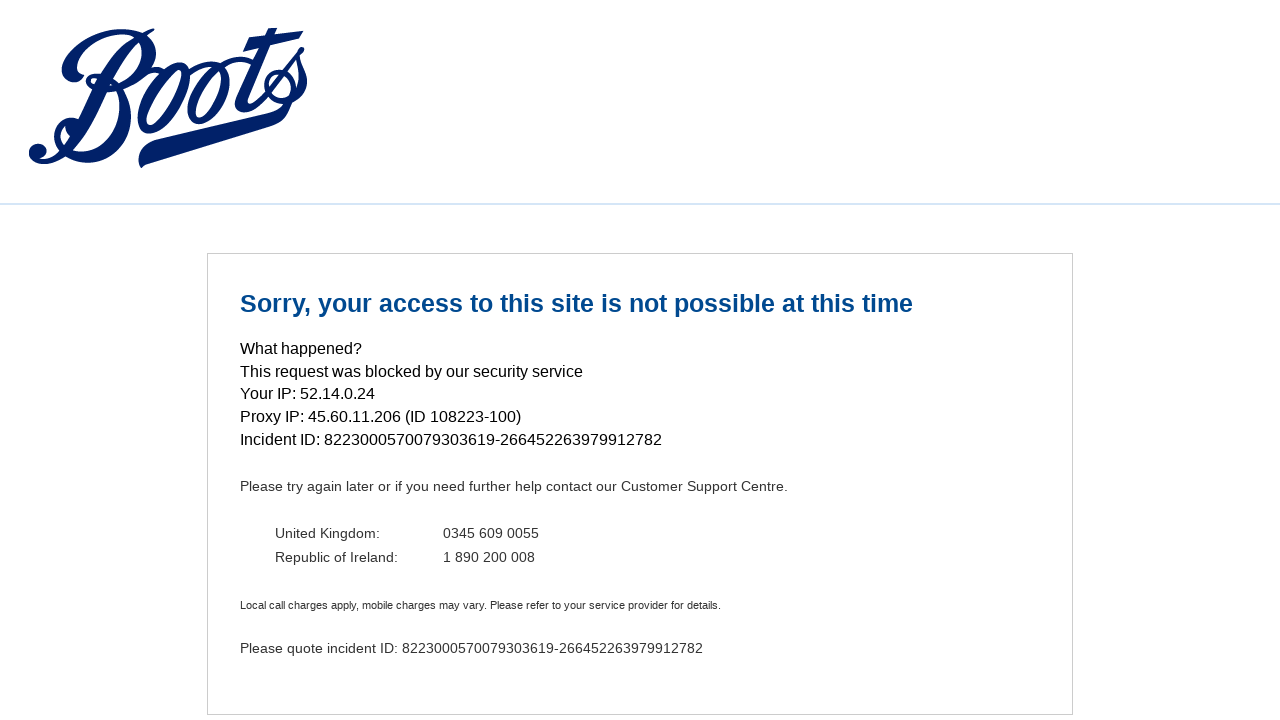